Navigates to the Tobeto website and maximizes the browser window

Starting URL: https://tobeto.com/

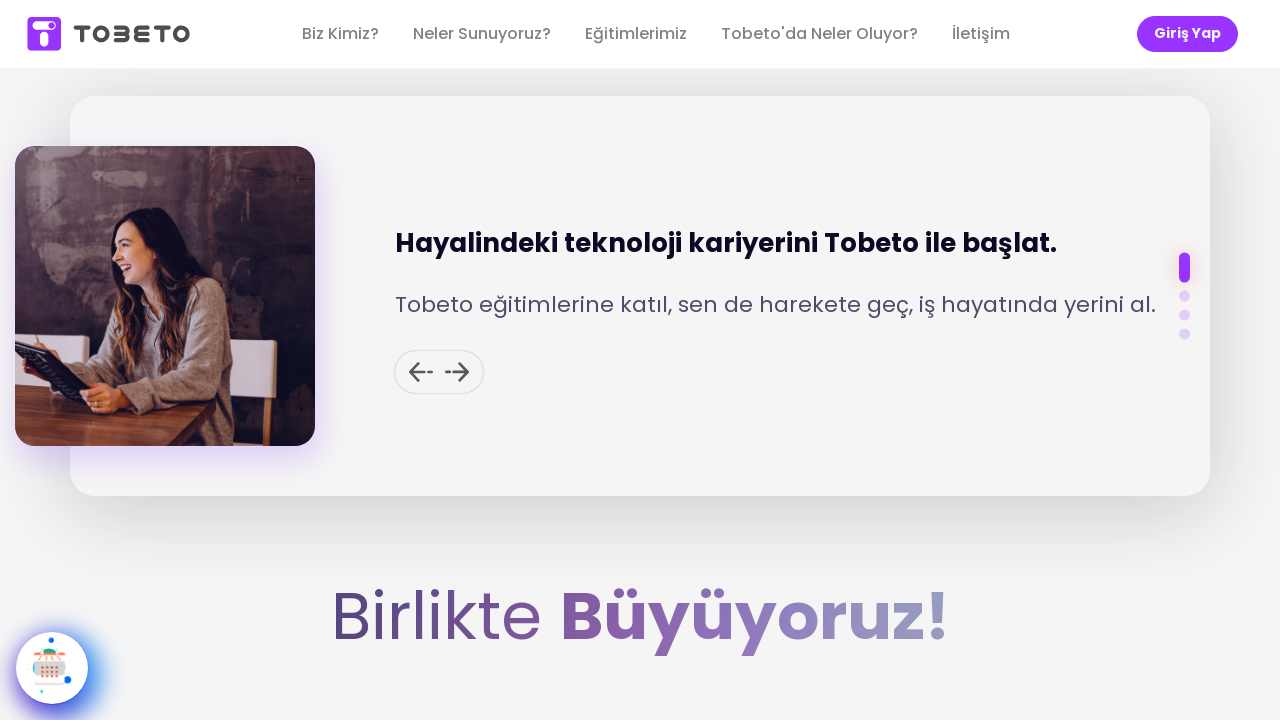

Navigated to Tobeto website at https://tobeto.com/
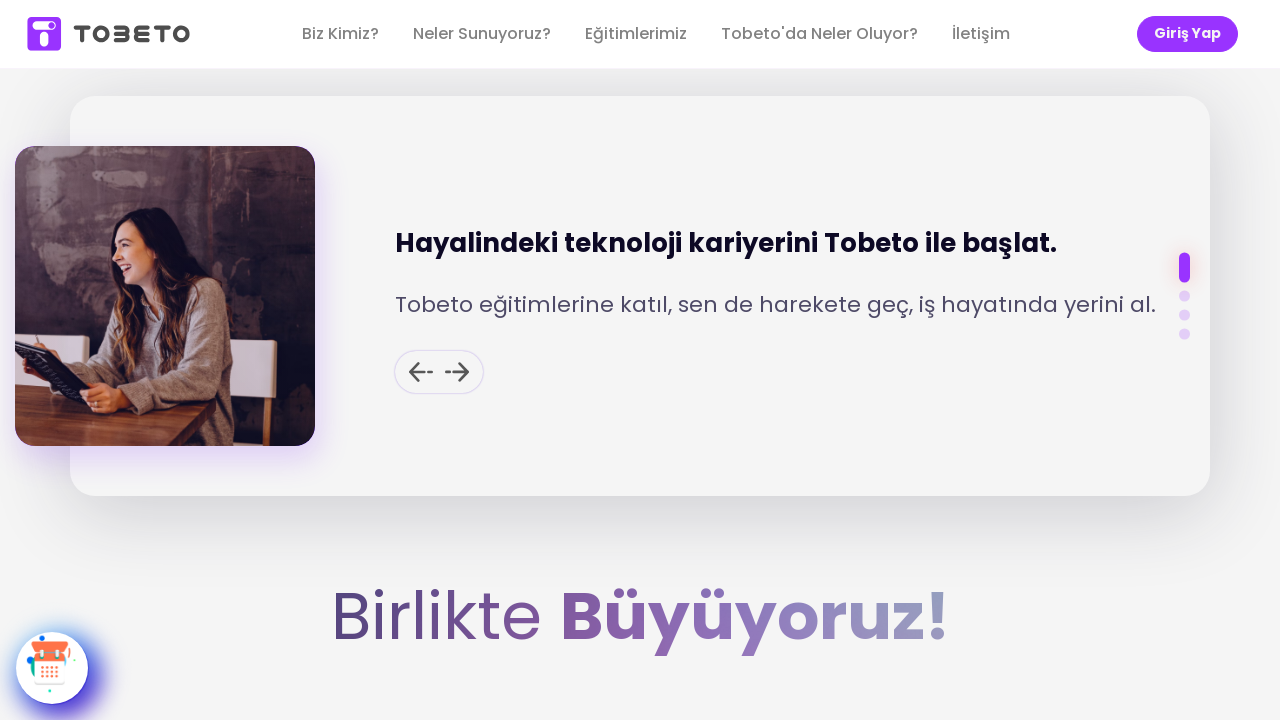

Maximized browser window
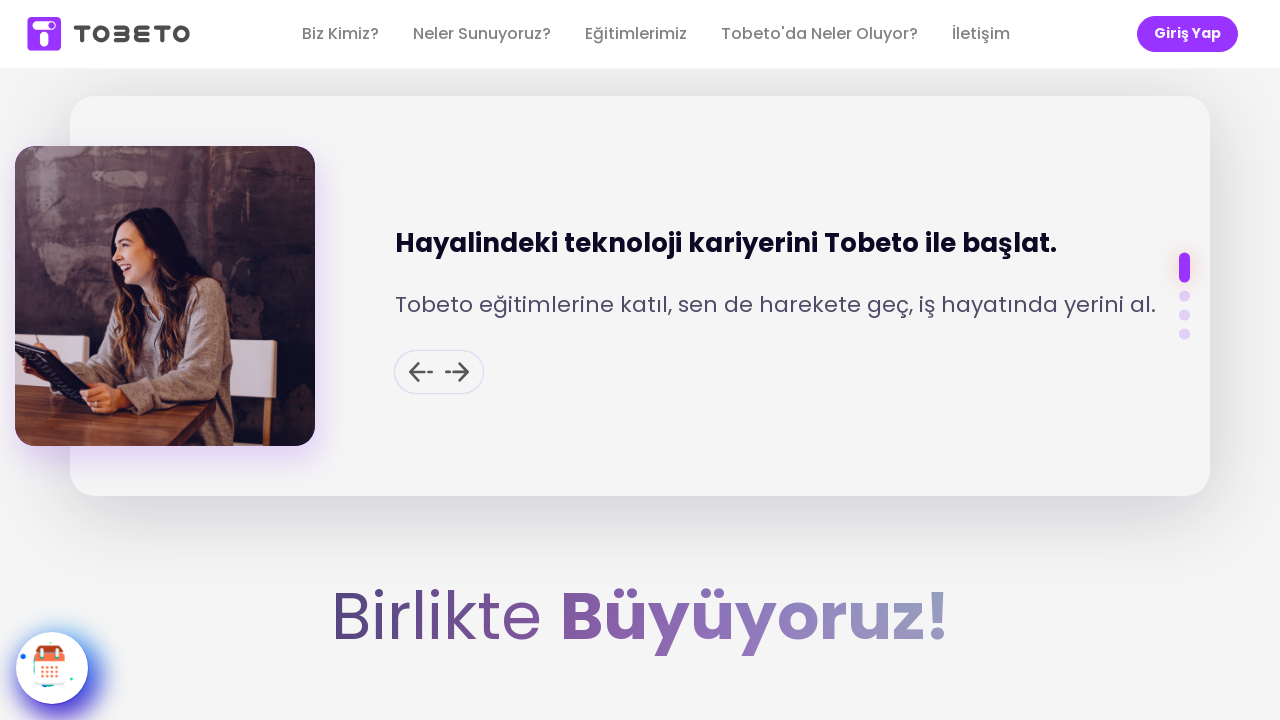

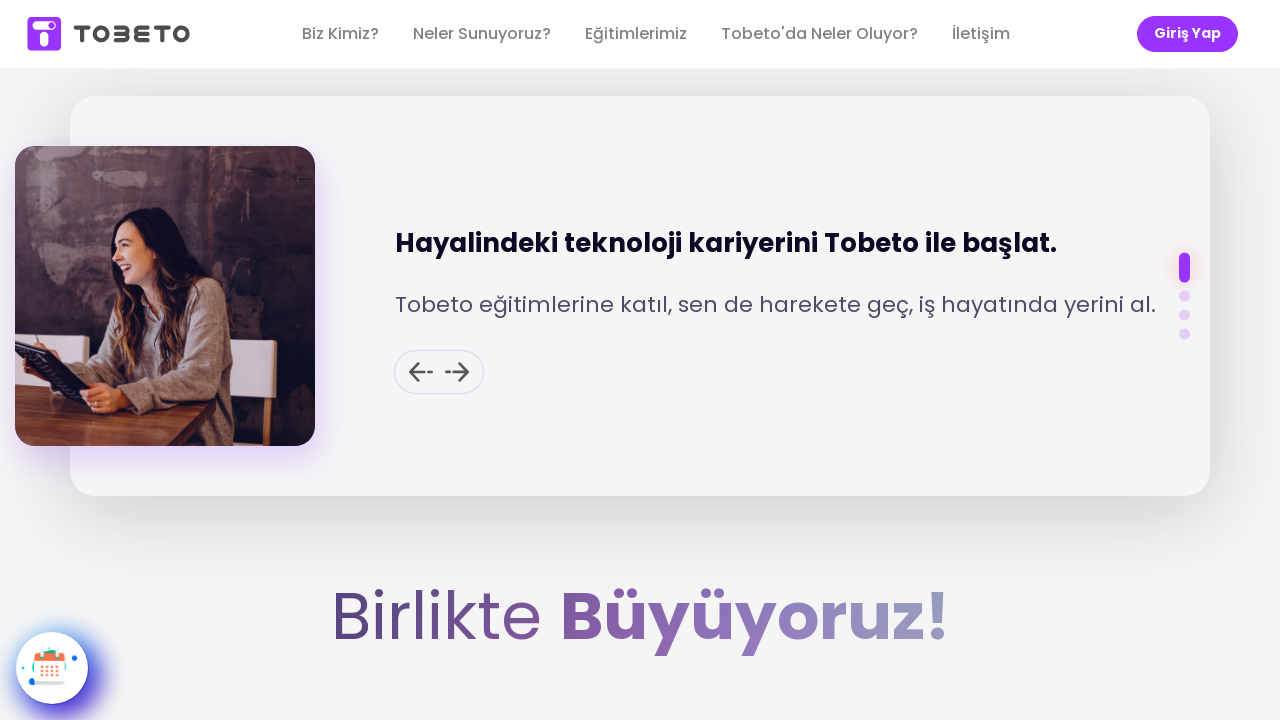